Tests implicit wait functionality by attempting to find a non-existent element and measuring the wait timeout

Starting URL: https://www.lanqiao.cn

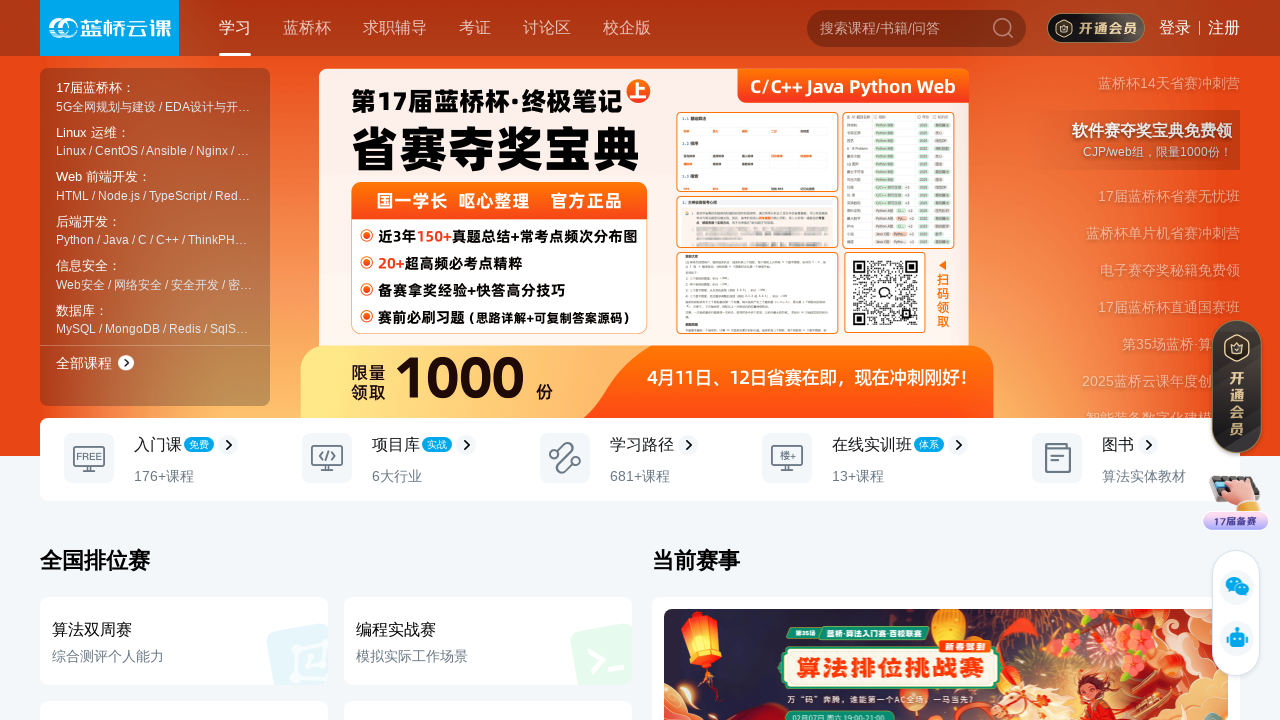

Set default timeout to 10 seconds
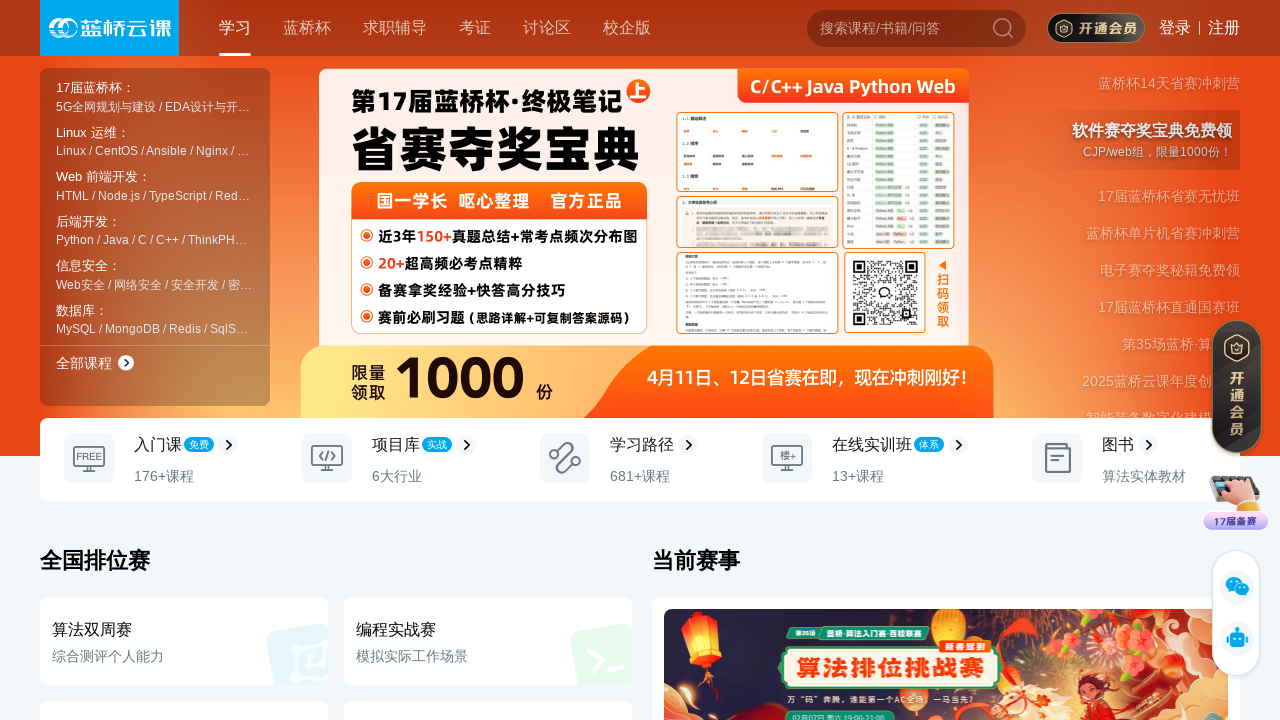

Recorded start time for implicit wait test
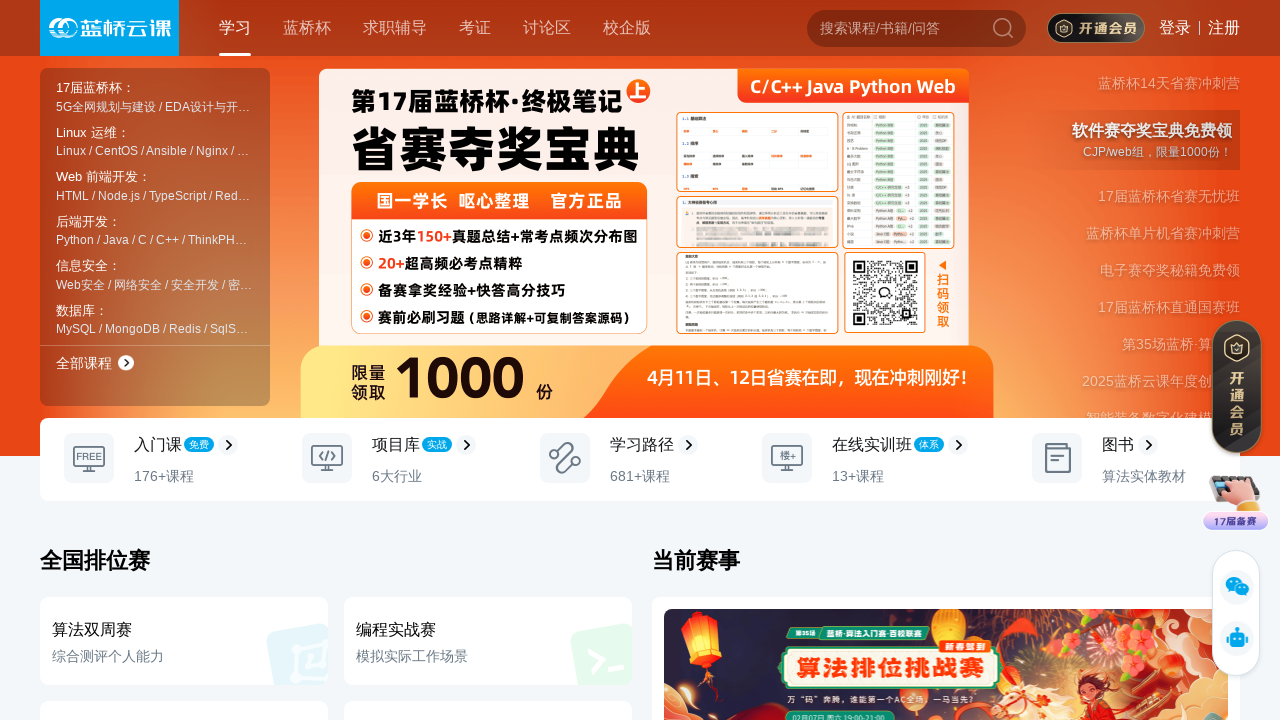

Exception caught: Locator.fill: Unknown engine "tagname" while parsing selector ...
Call log:
  - waiting for locator("...")
 on tagname=...
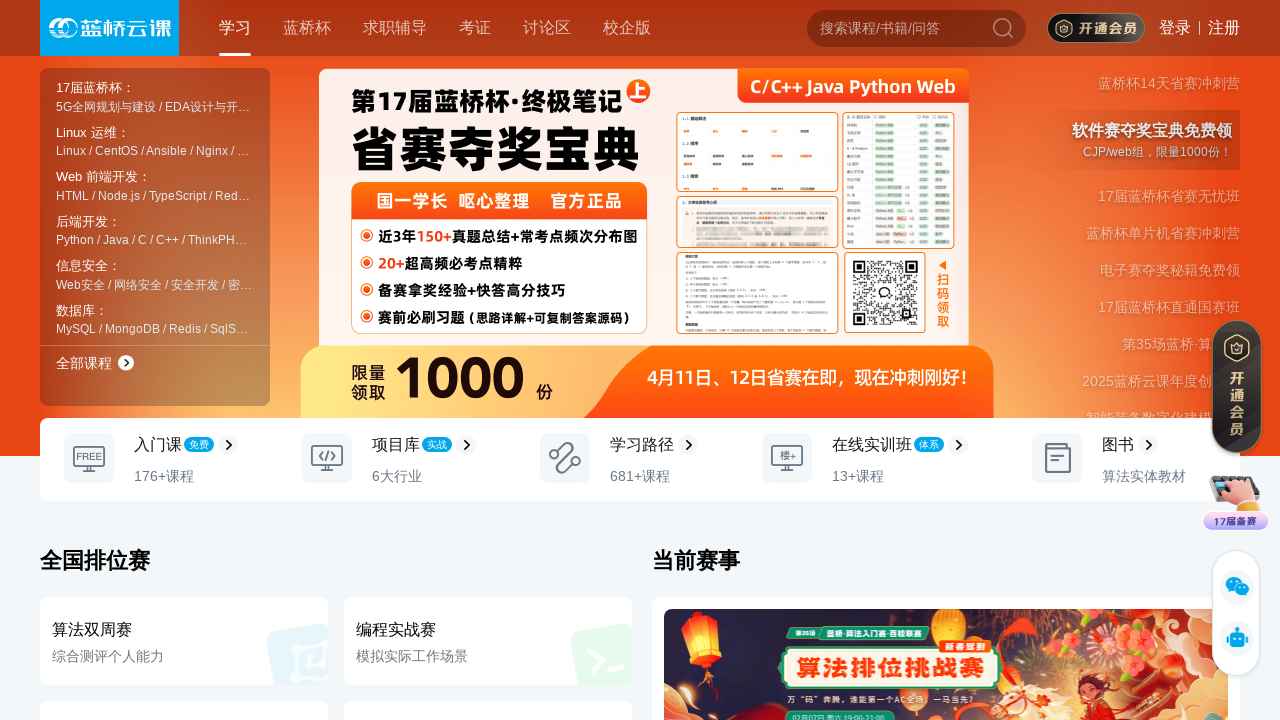

Implicit wait test completed - elapsed time: 548.567138671875 ms
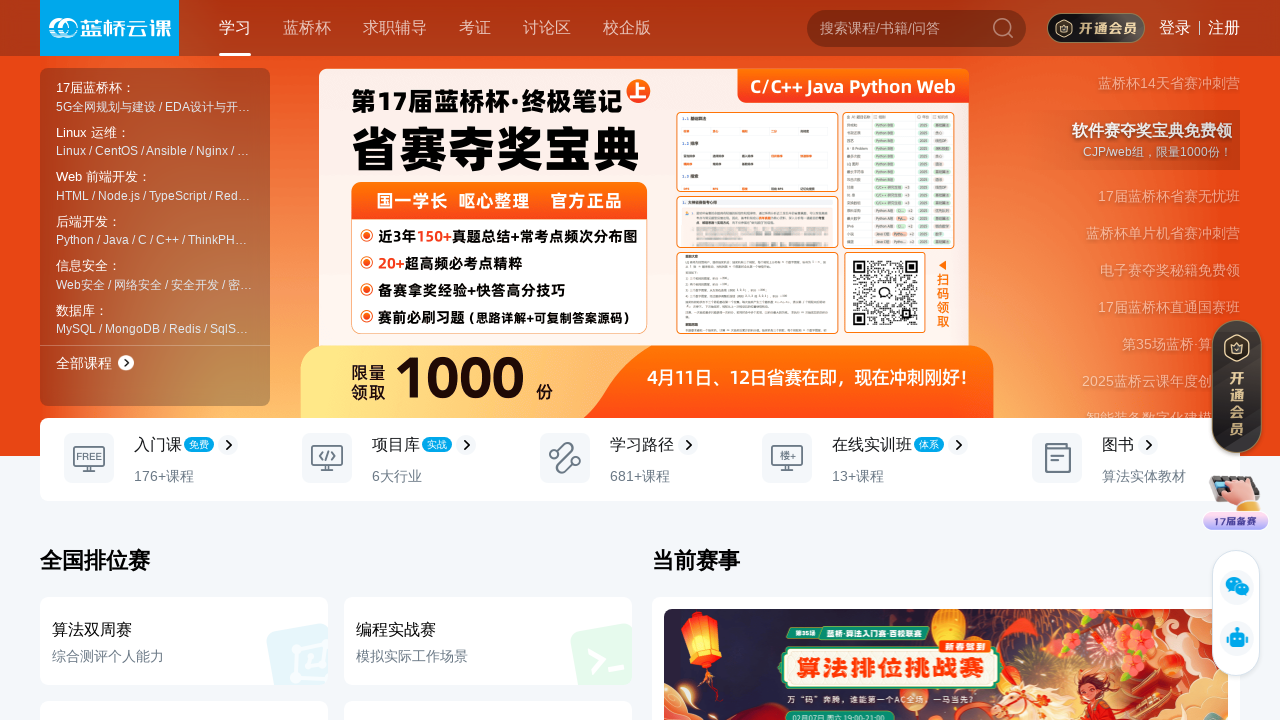

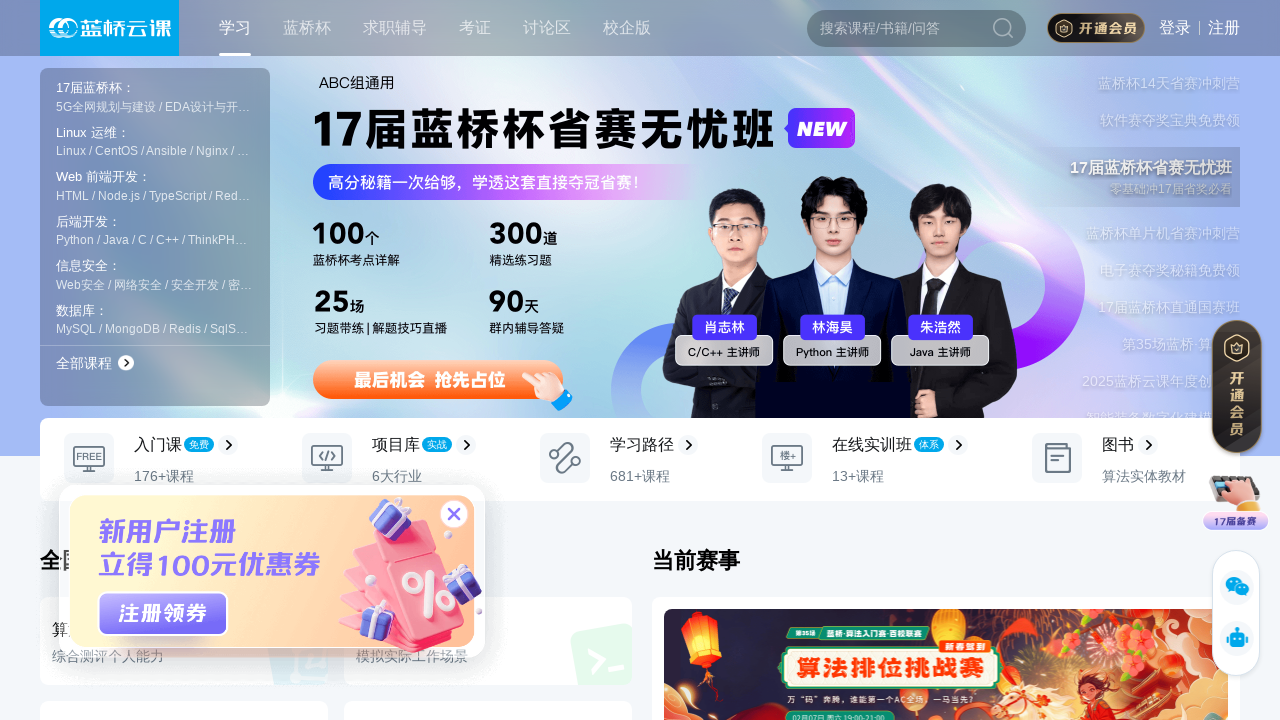